Navigates to a page with a large table and highlights a specific element by changing its border style temporarily to make it visually stand out.

Starting URL: http://the-internet.herokuapp.com/large

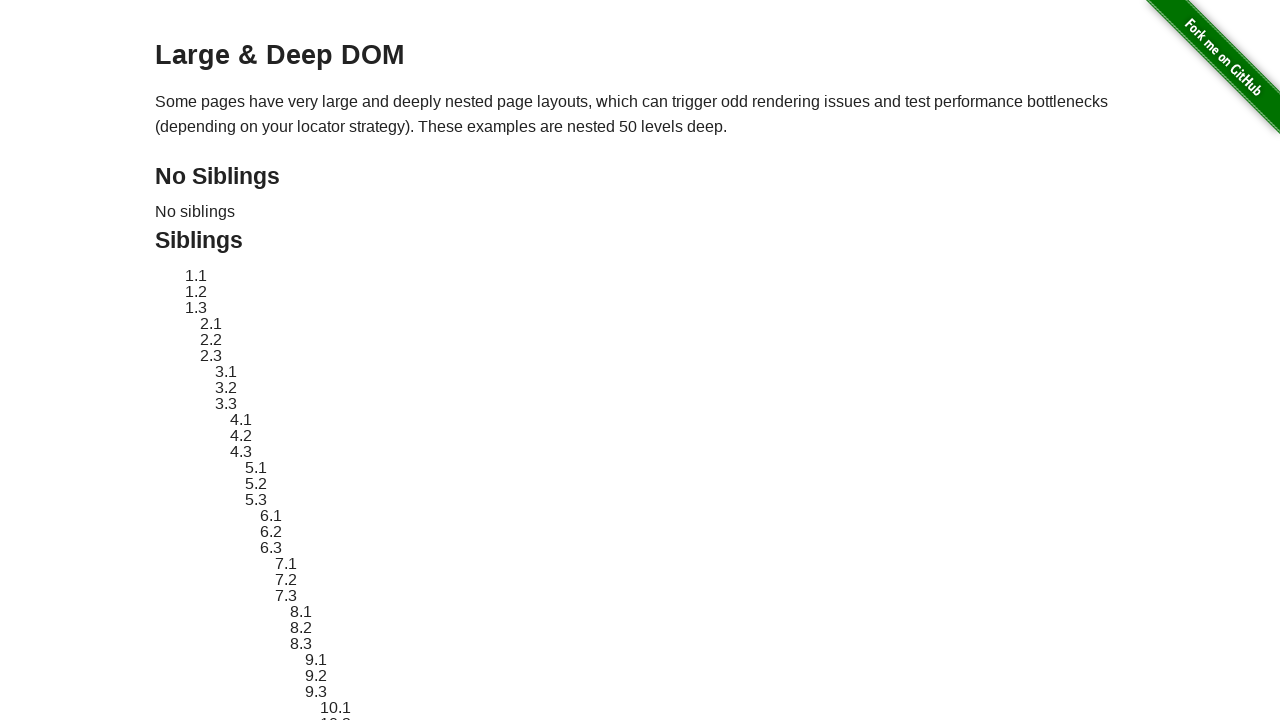

Waited for target element #sibling-2.3 to be present
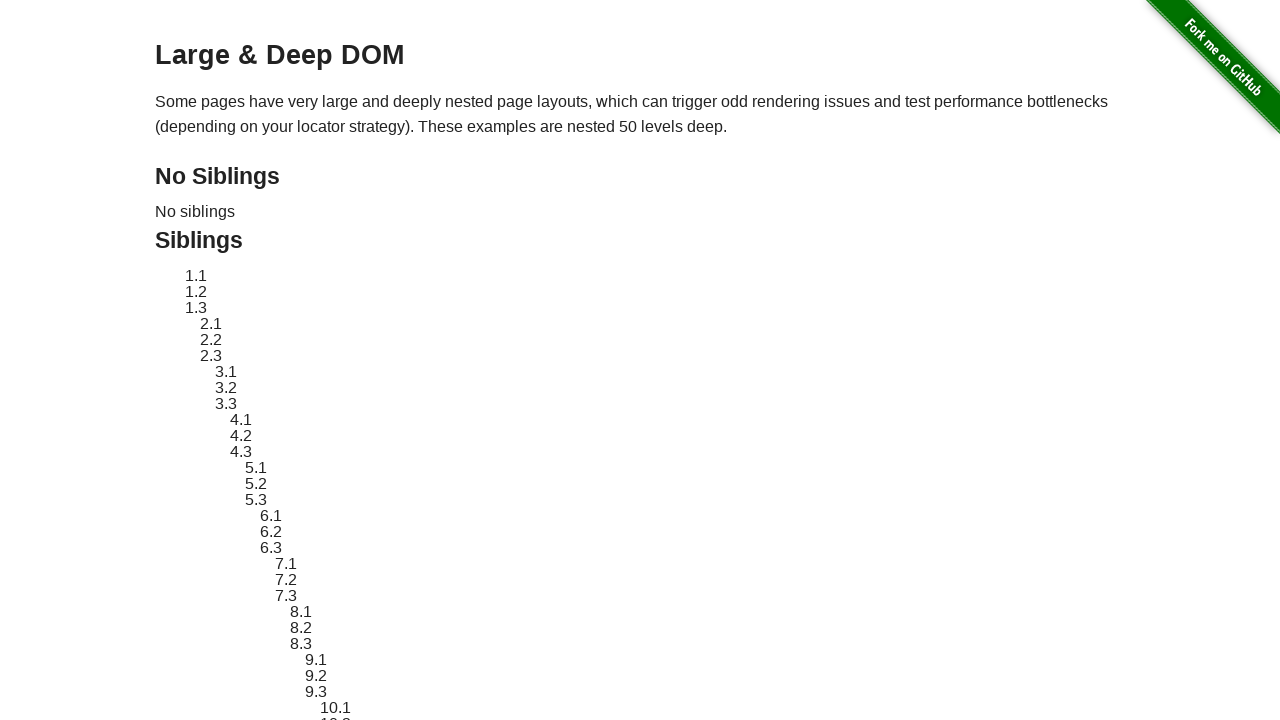

Applied red dashed border highlight to target element
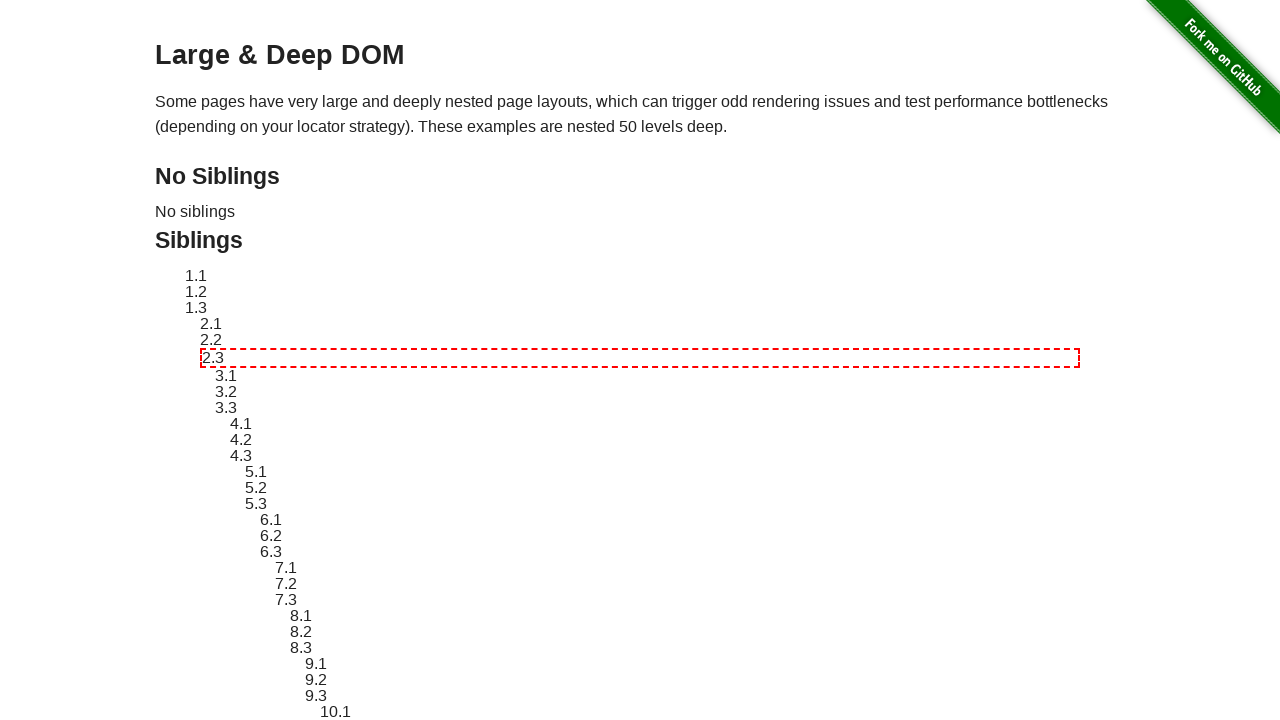

Waited 3 seconds to display the highlight effect
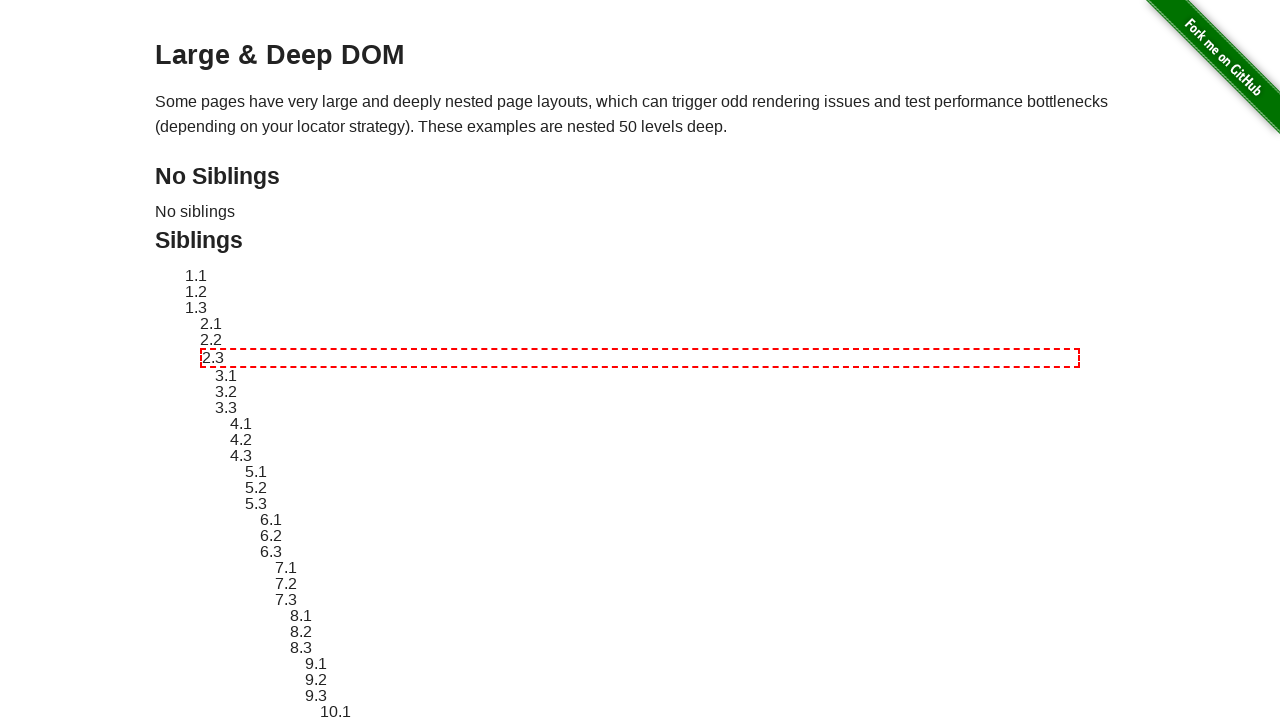

Removed highlight by reverting element style to original
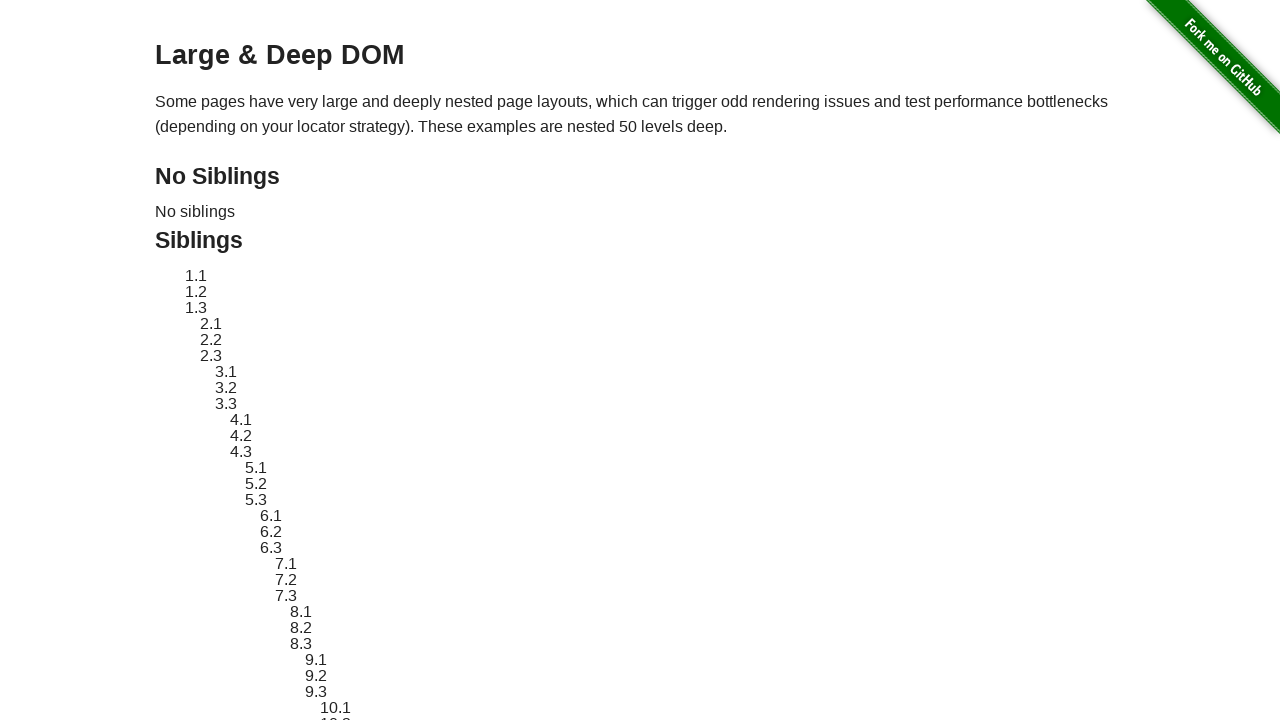

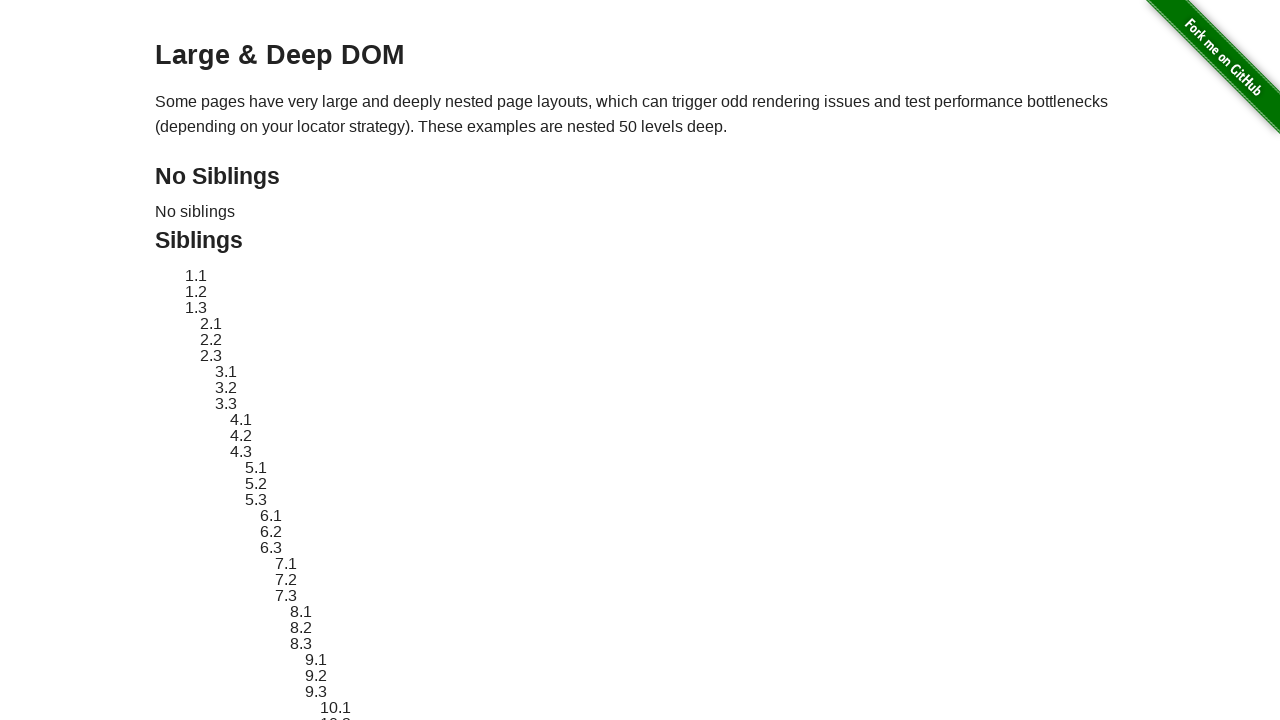